Tests opening multiple footer links in new tabs using keyboard shortcuts and then switches between the opened windows to verify they loaded correctly.

Starting URL: https://rahulshettyacademy.com/AutomationPractice/

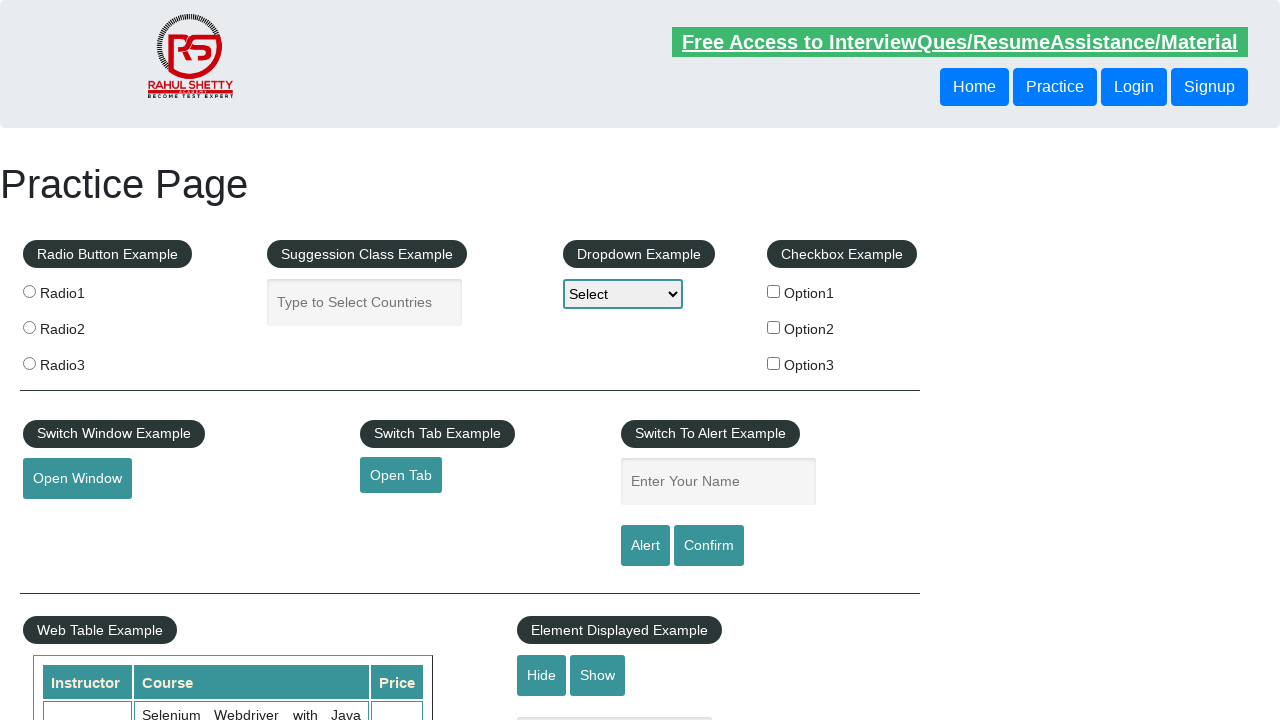

Waited for footer section #gf-BIG to load
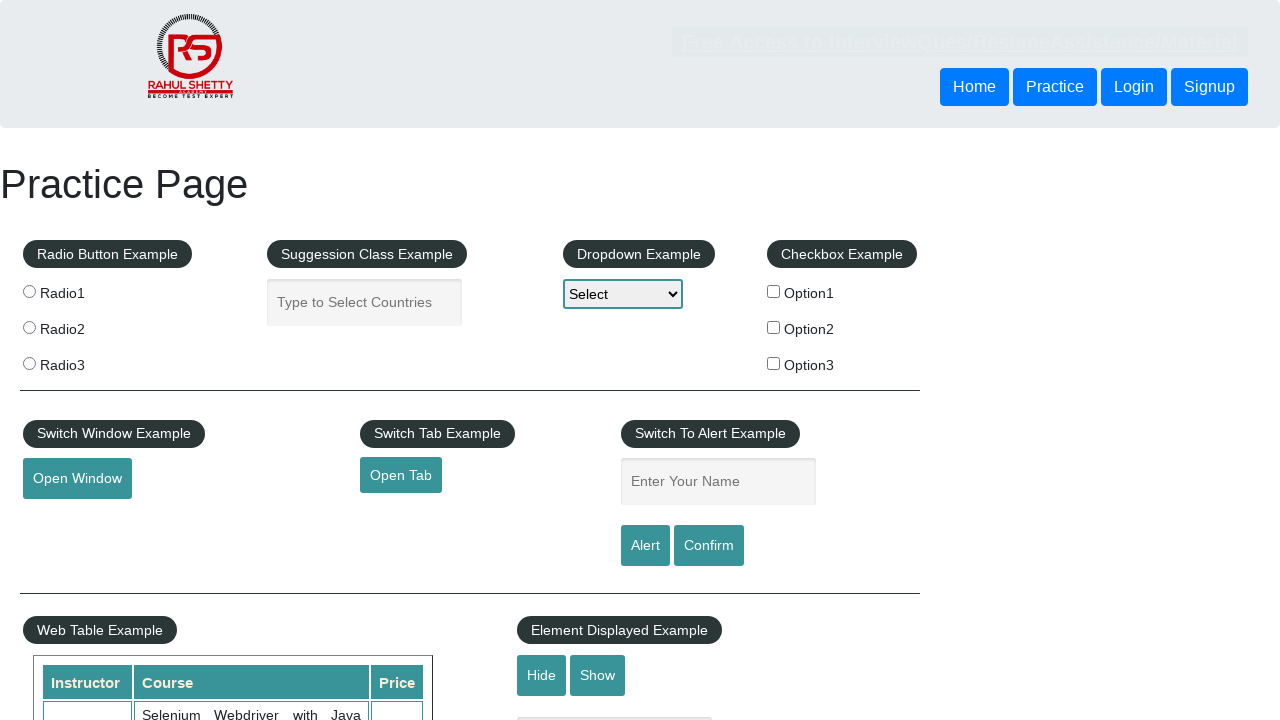

Located footer section with discount coupon links
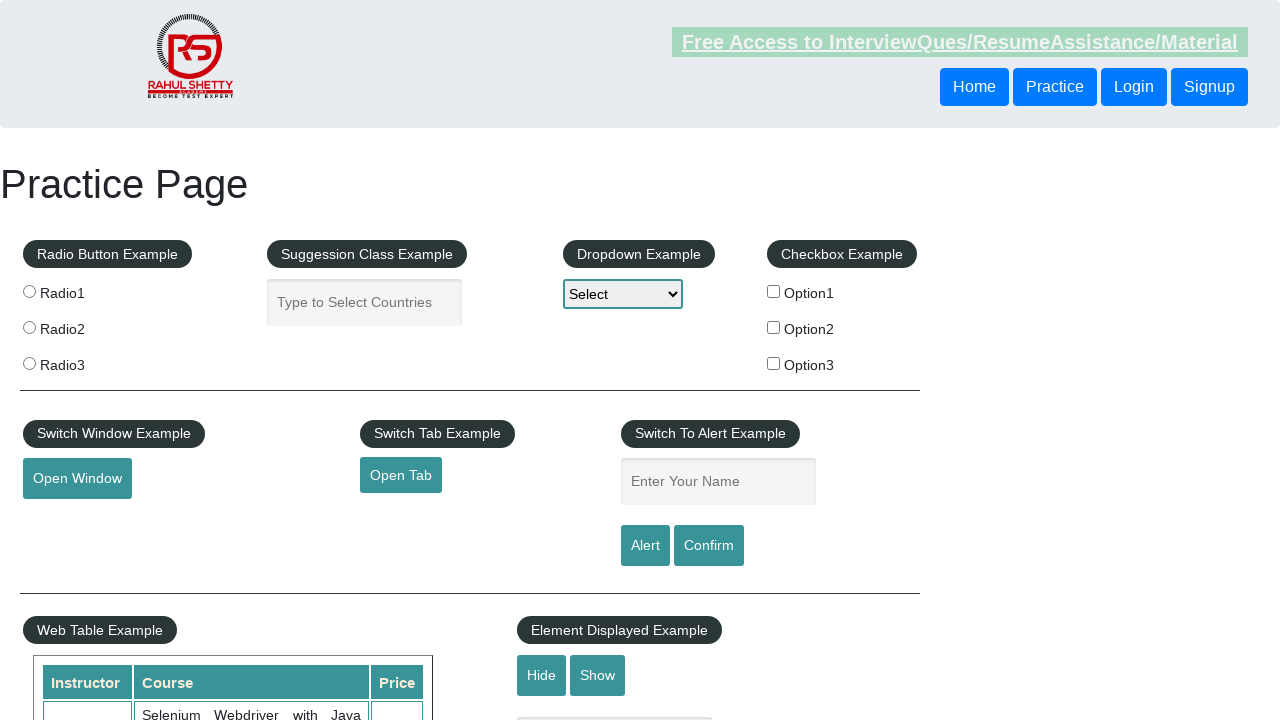

Located all footer links
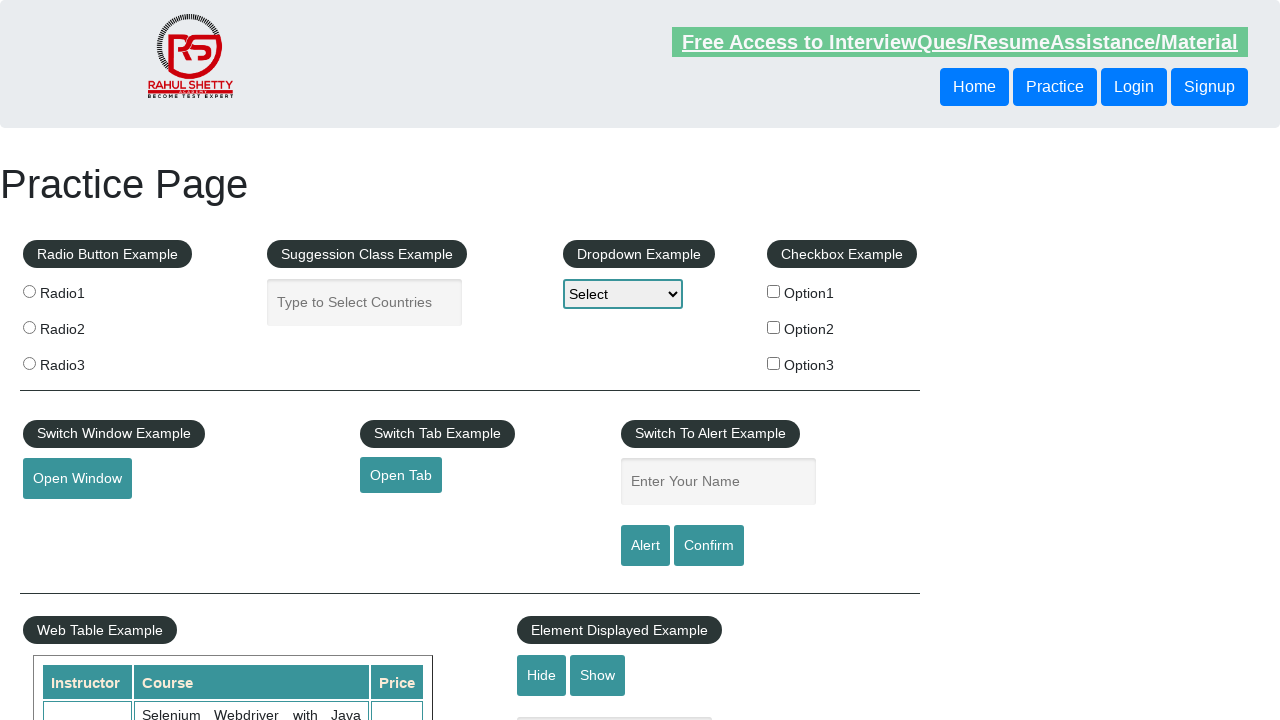

Found 5 footer links
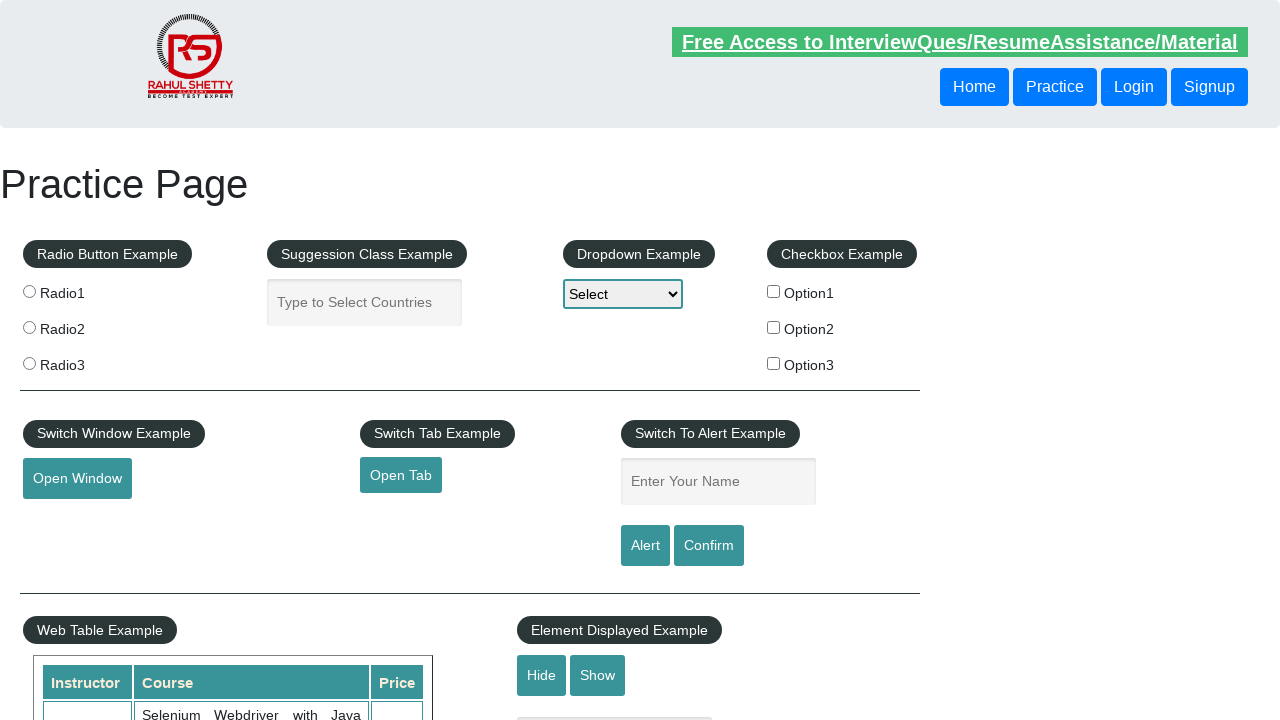

Opened footer link 1 in new tab using Ctrl+Enter on xpath=//div[@id='gf-BIG']/table/tbody/tr/td[1]/ul >> a >> nth=1
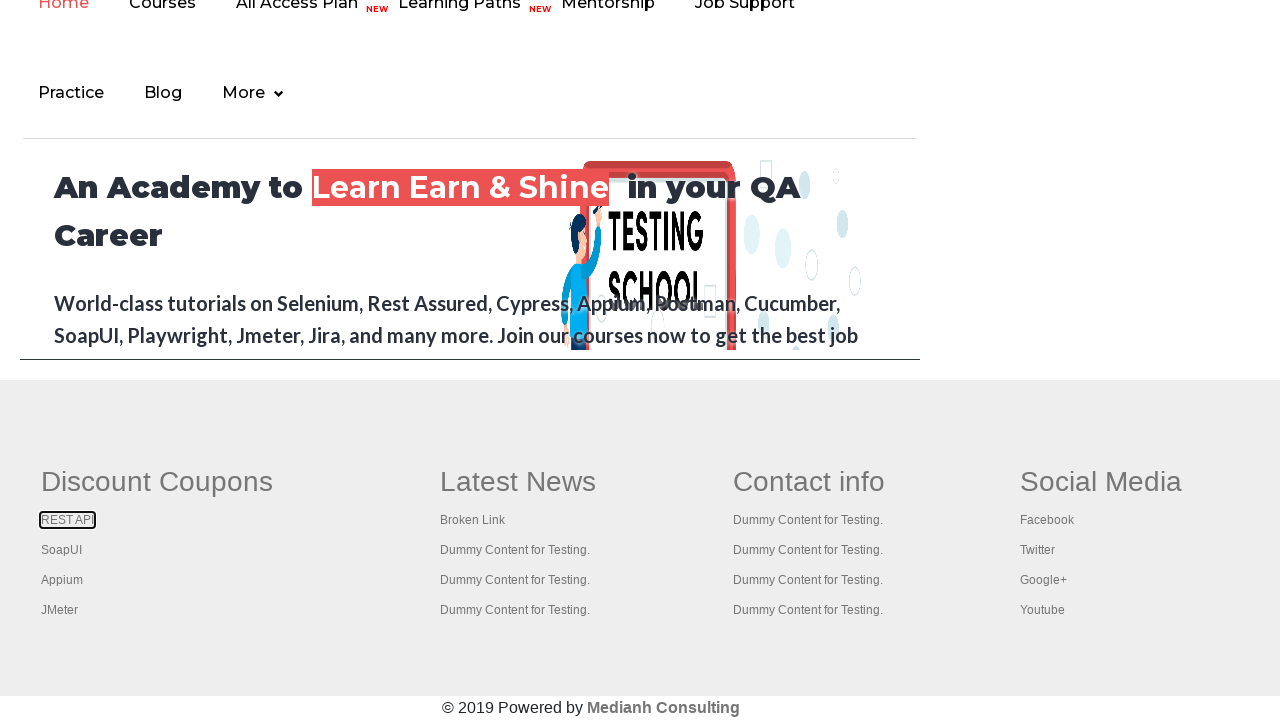

Waited for link 1 to load in new tab
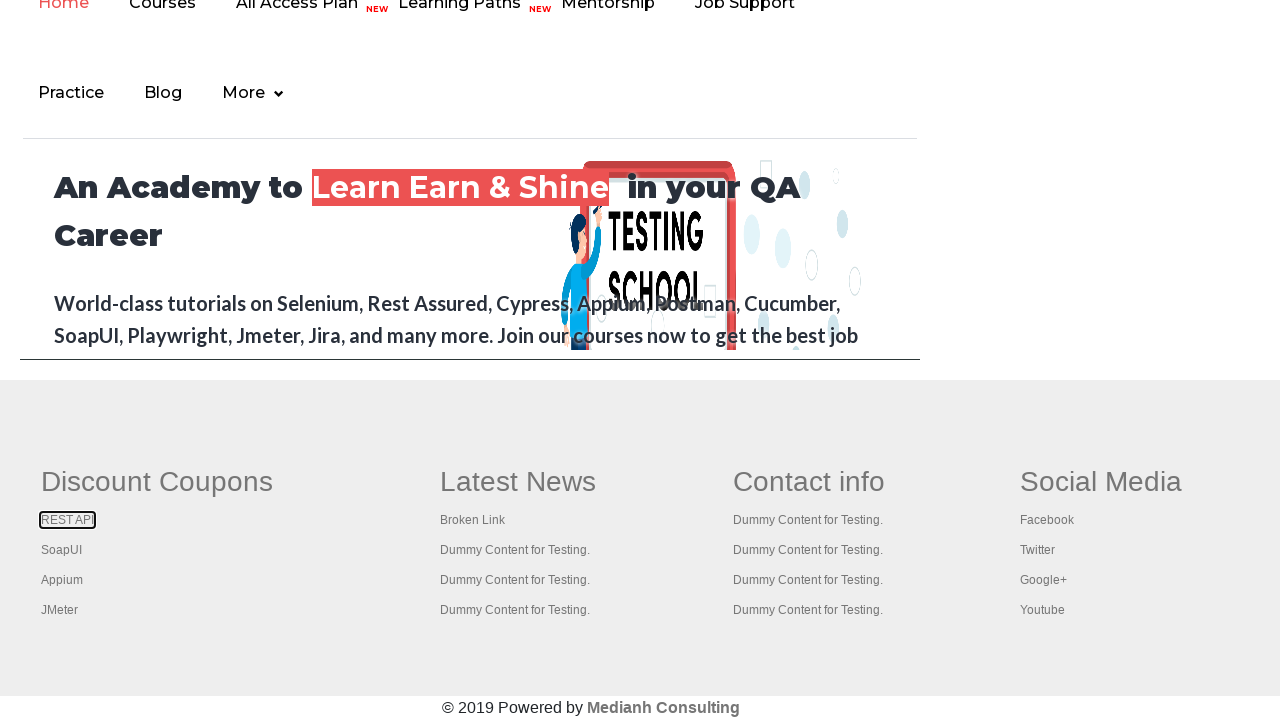

Opened footer link 2 in new tab using Ctrl+Enter on xpath=//div[@id='gf-BIG']/table/tbody/tr/td[1]/ul >> a >> nth=2
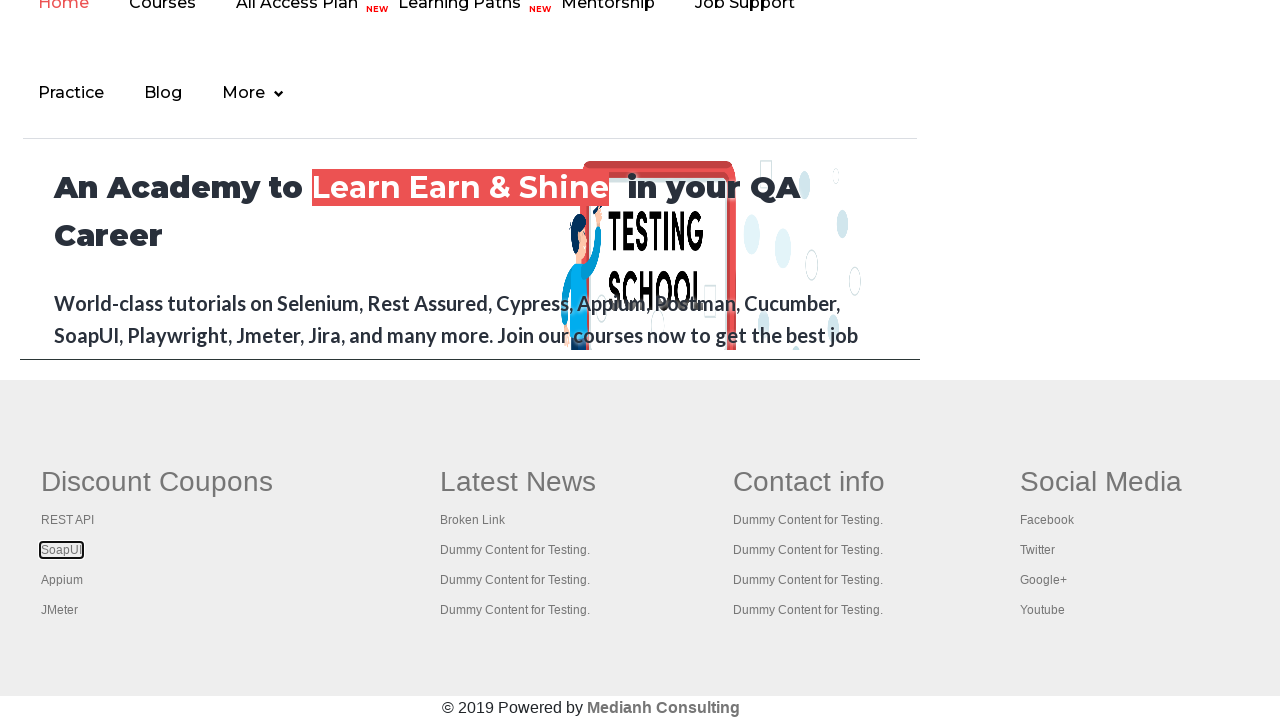

Waited for link 2 to load in new tab
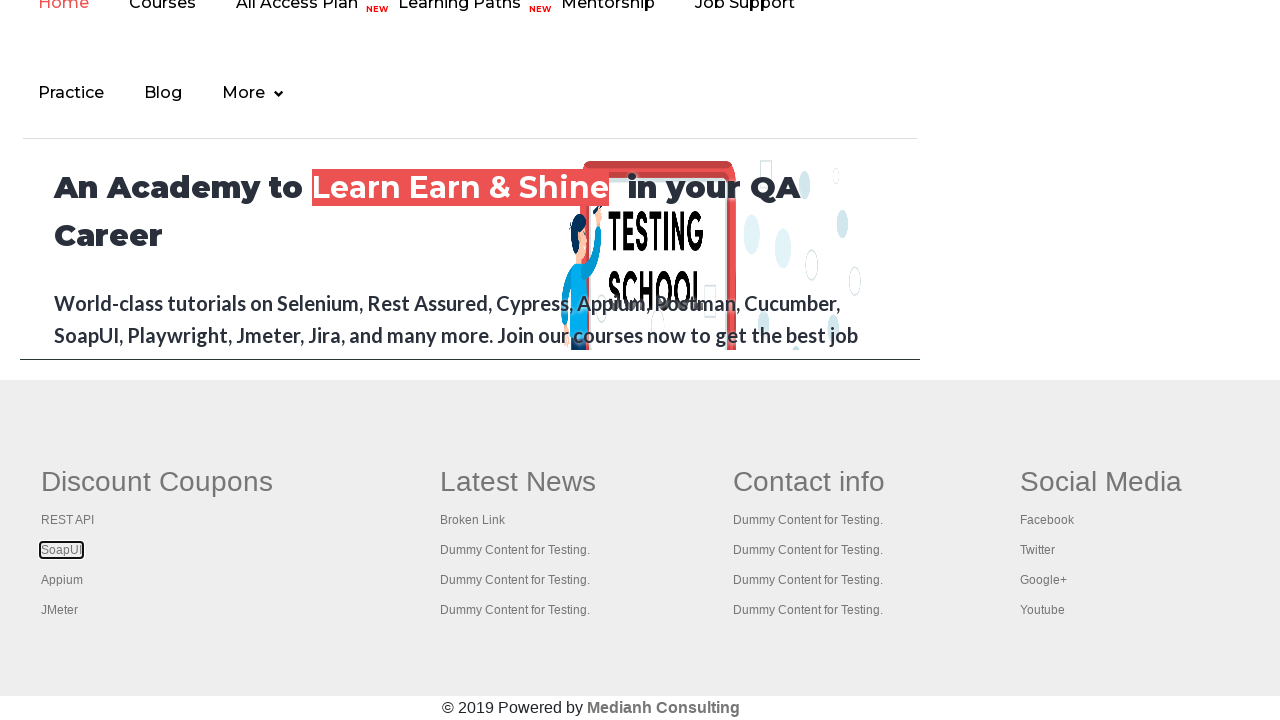

Opened footer link 3 in new tab using Ctrl+Enter on xpath=//div[@id='gf-BIG']/table/tbody/tr/td[1]/ul >> a >> nth=3
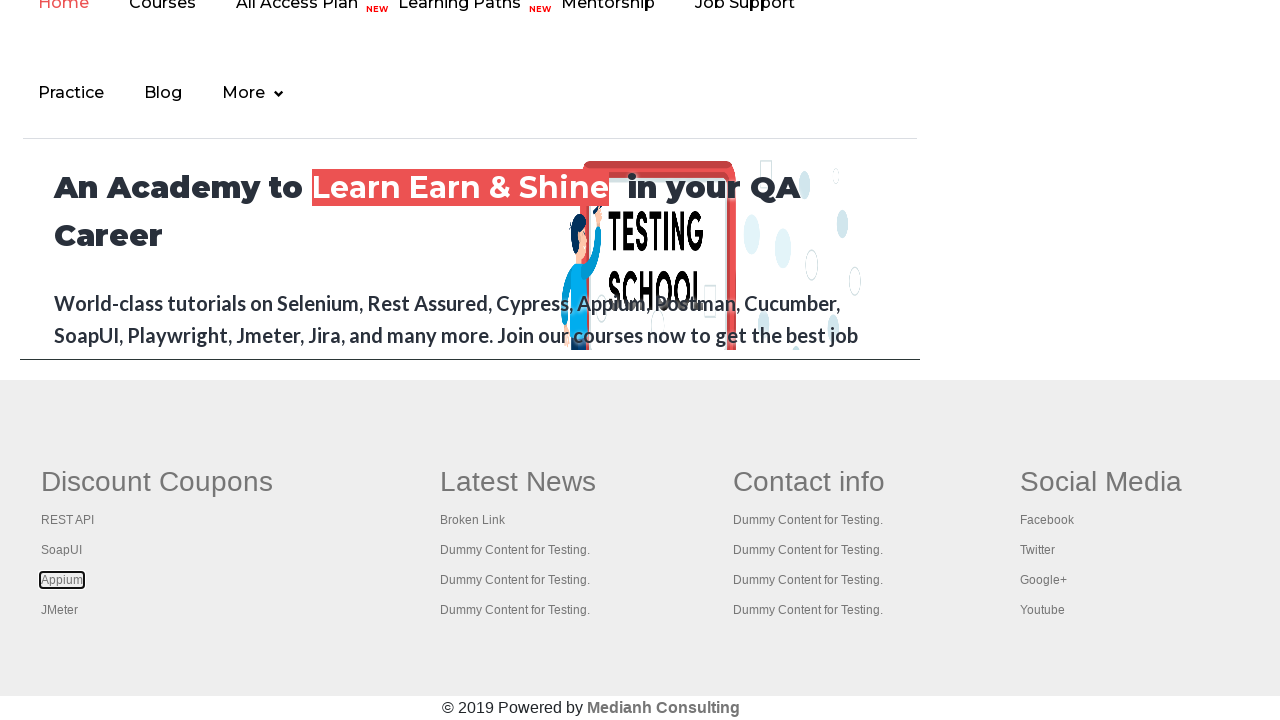

Waited for link 3 to load in new tab
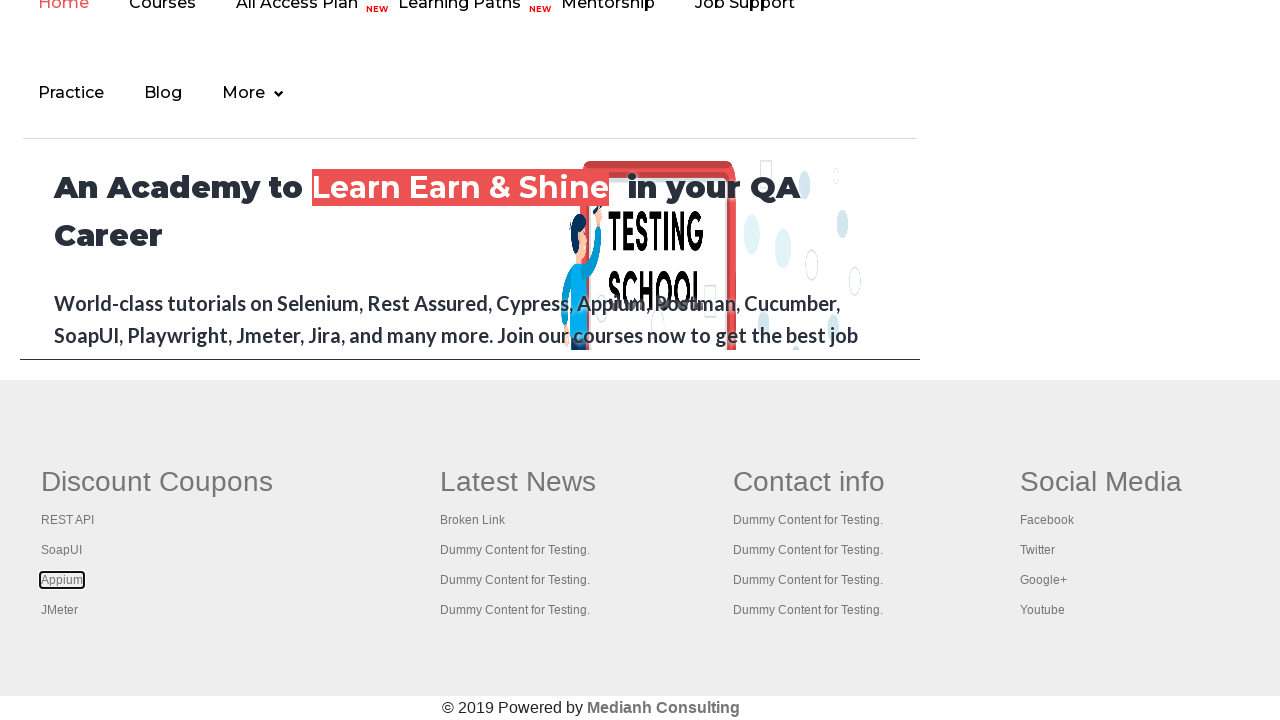

Opened footer link 4 in new tab using Ctrl+Enter on xpath=//div[@id='gf-BIG']/table/tbody/tr/td[1]/ul >> a >> nth=4
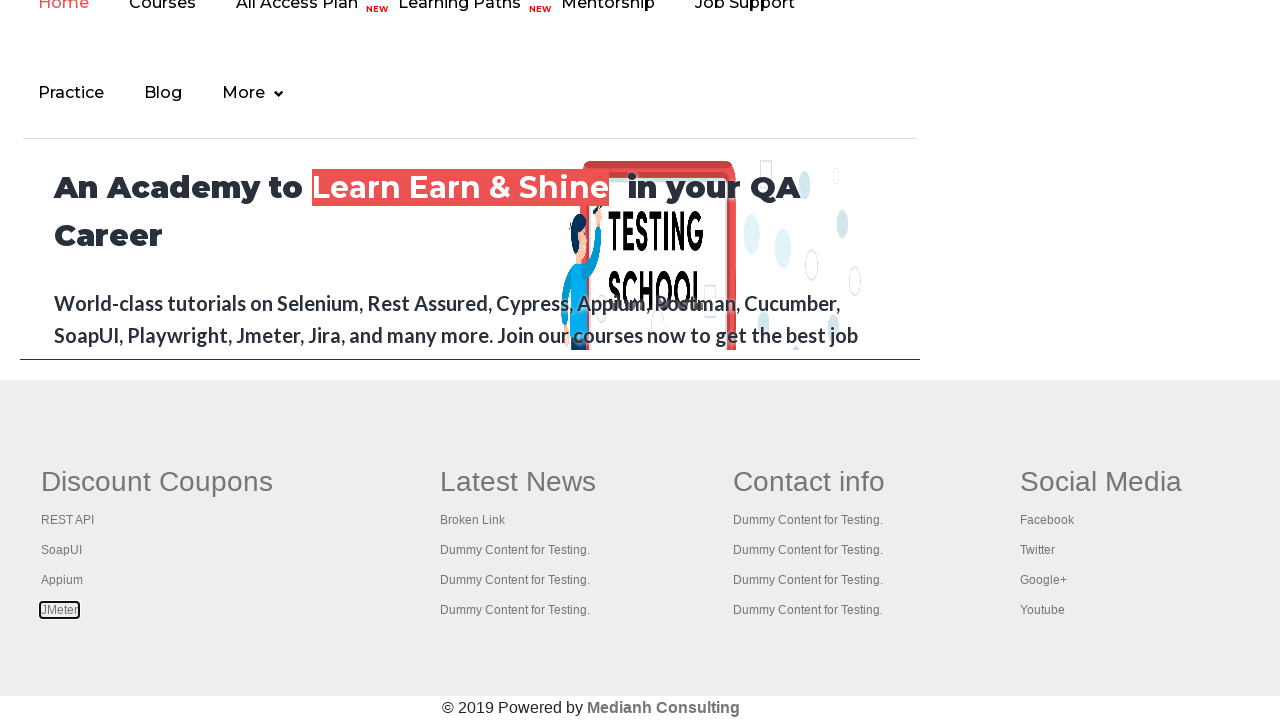

Waited for link 4 to load in new tab
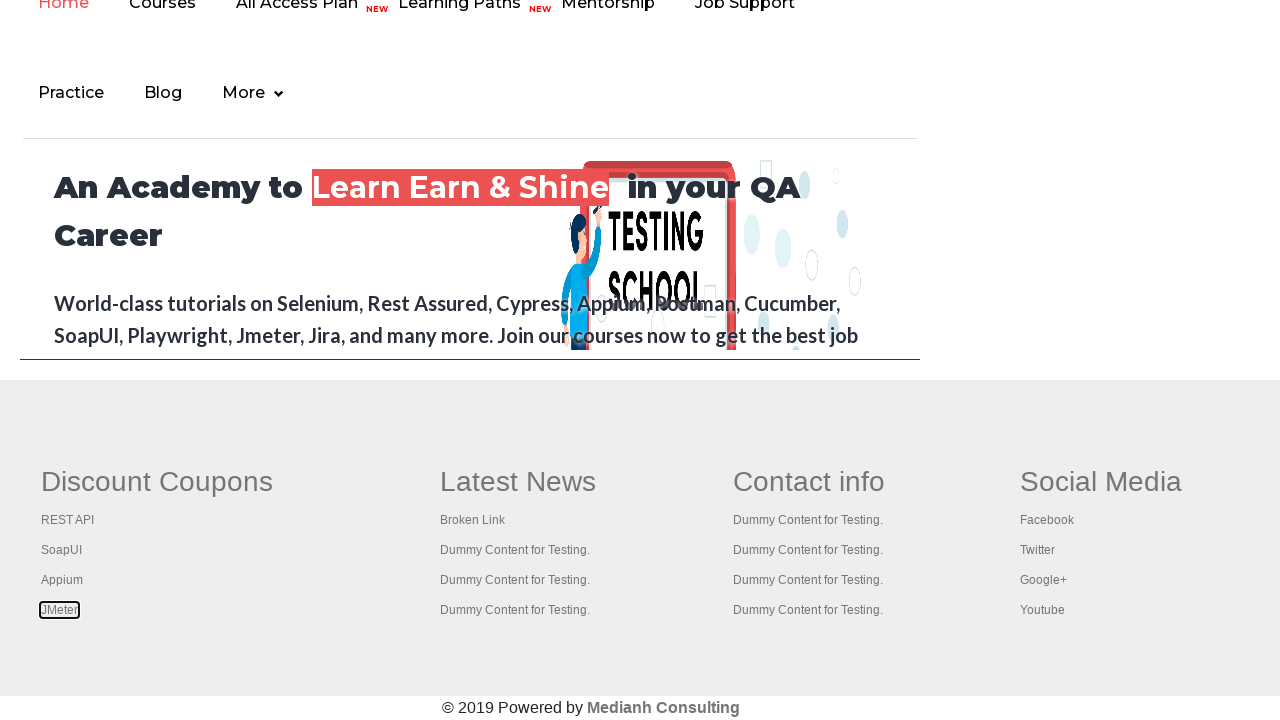

Waited for all tabs to fully open
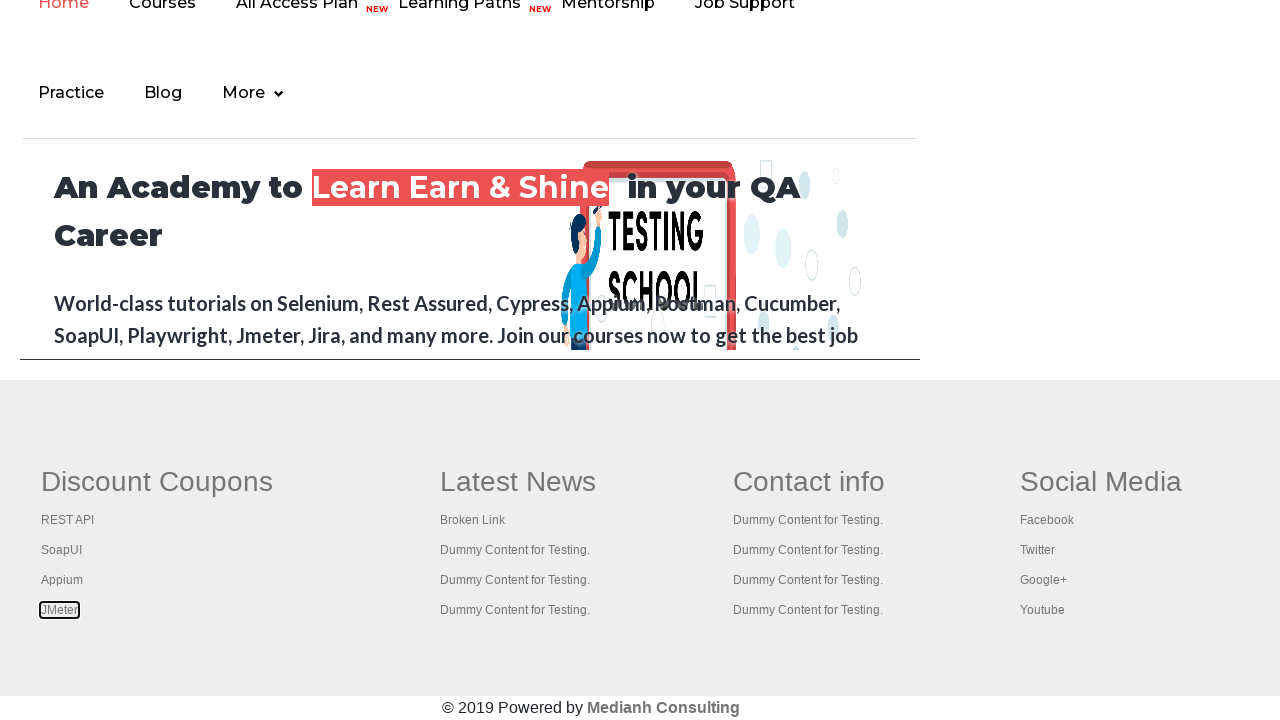

Retrieved all 5 opened pages/tabs from context
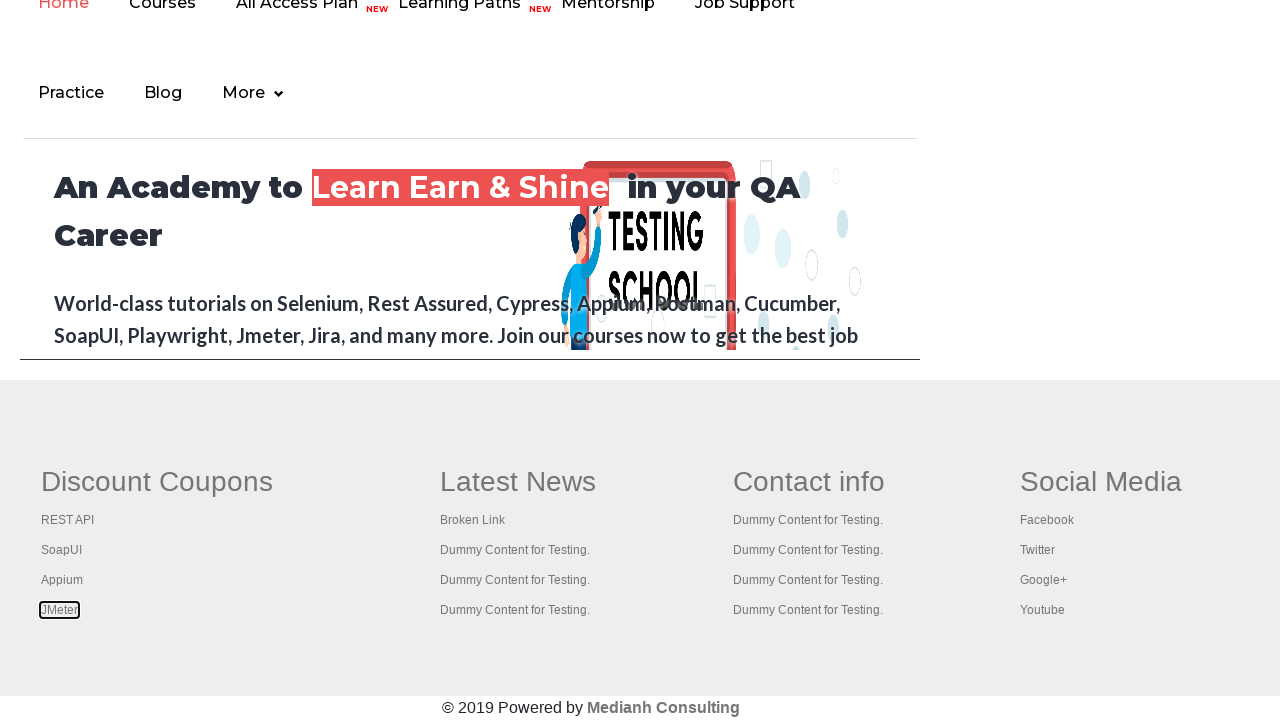

Brought opened page to front
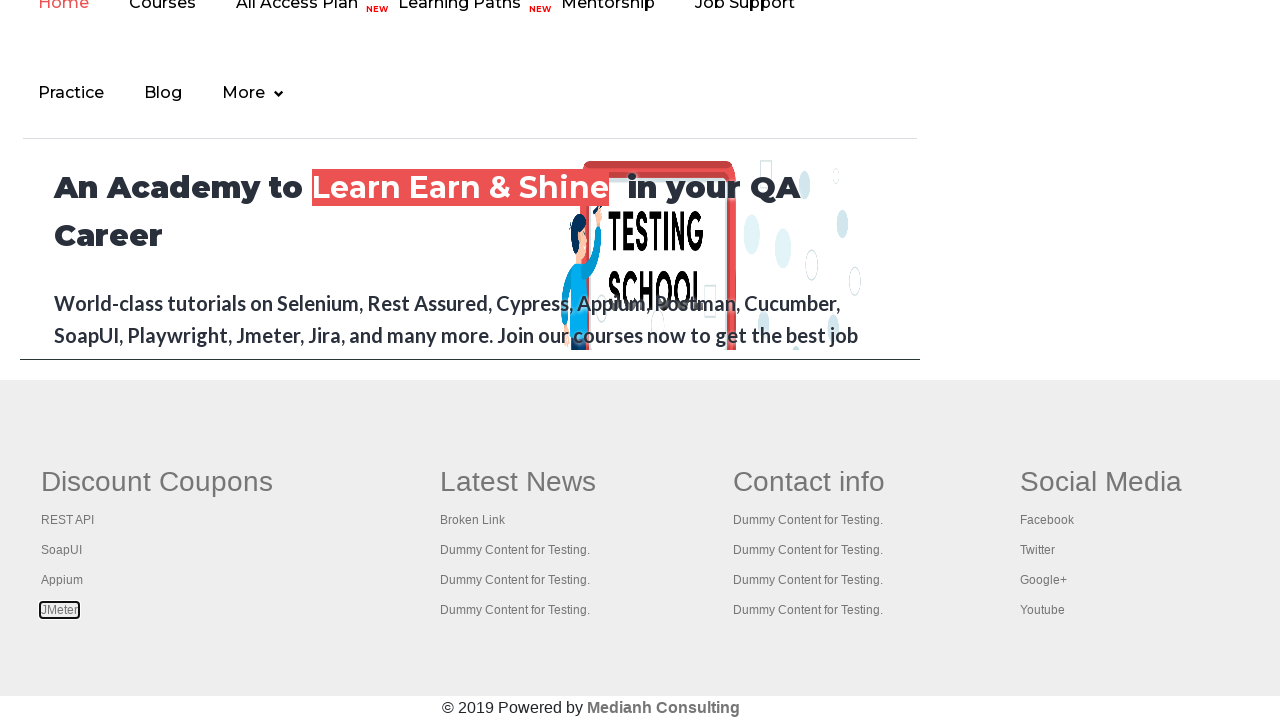

Verified opened page loaded with domcontentloaded state
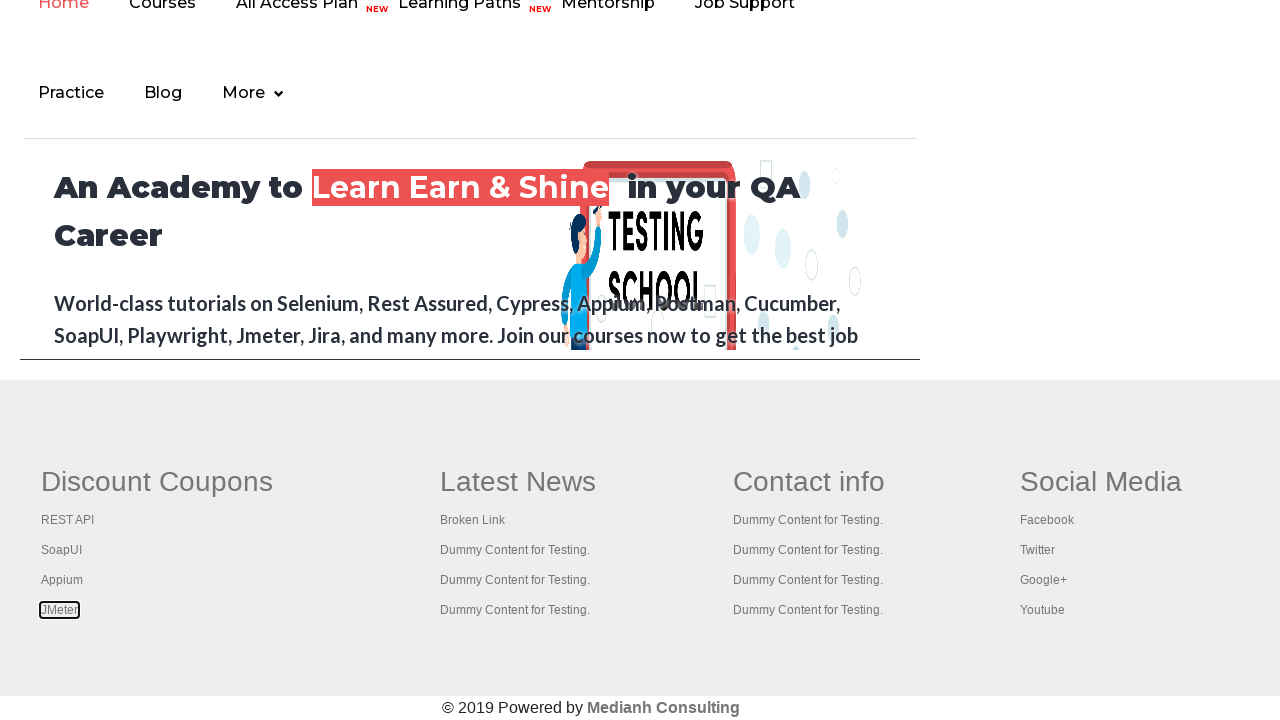

Brought opened page to front
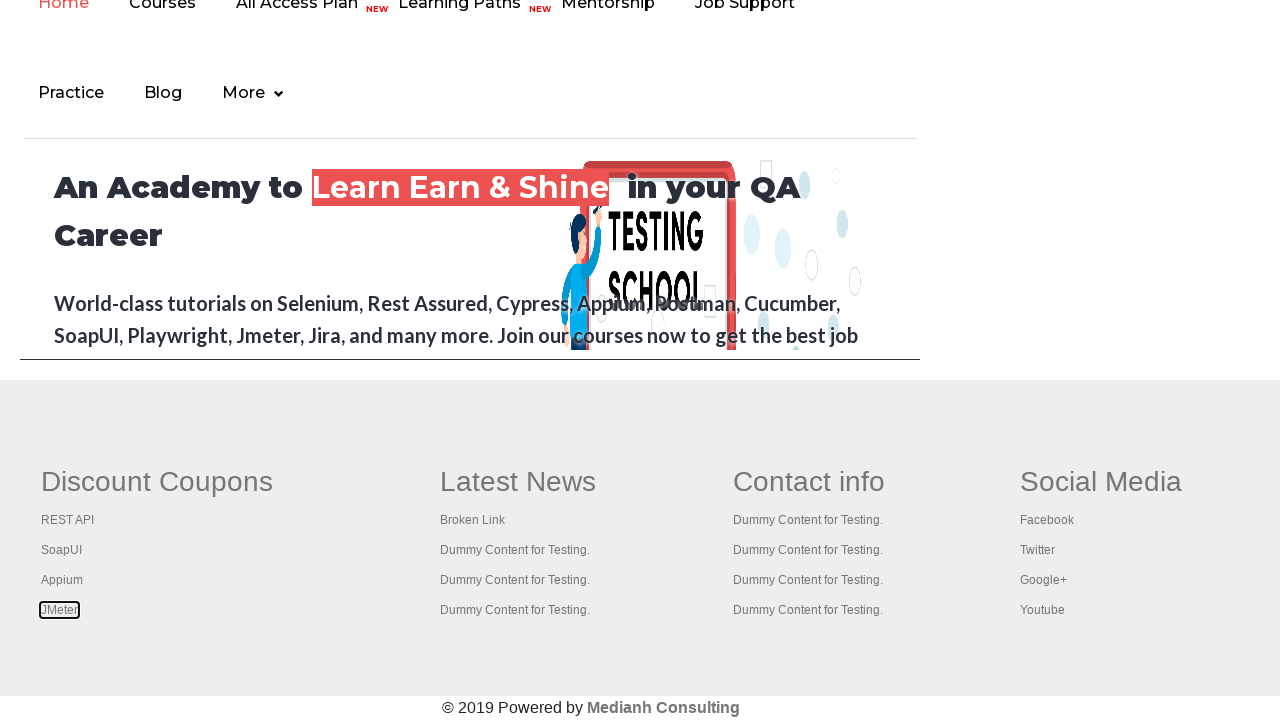

Verified opened page loaded with domcontentloaded state
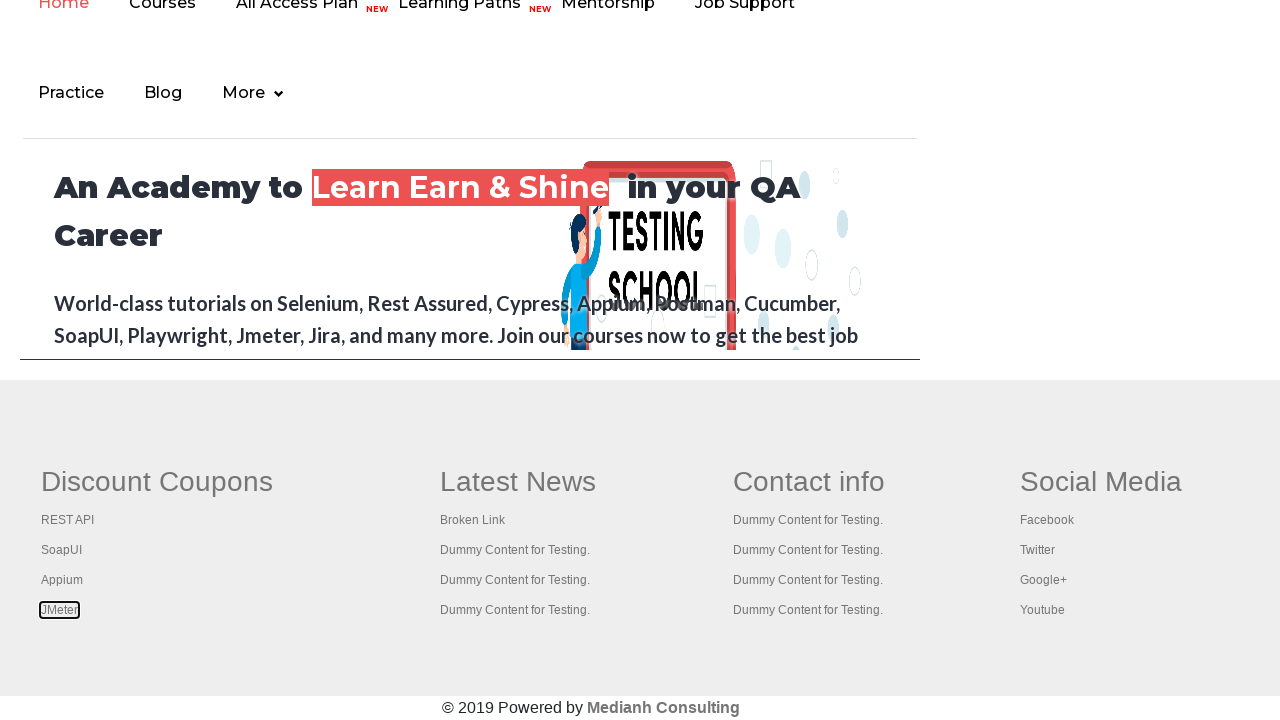

Brought opened page to front
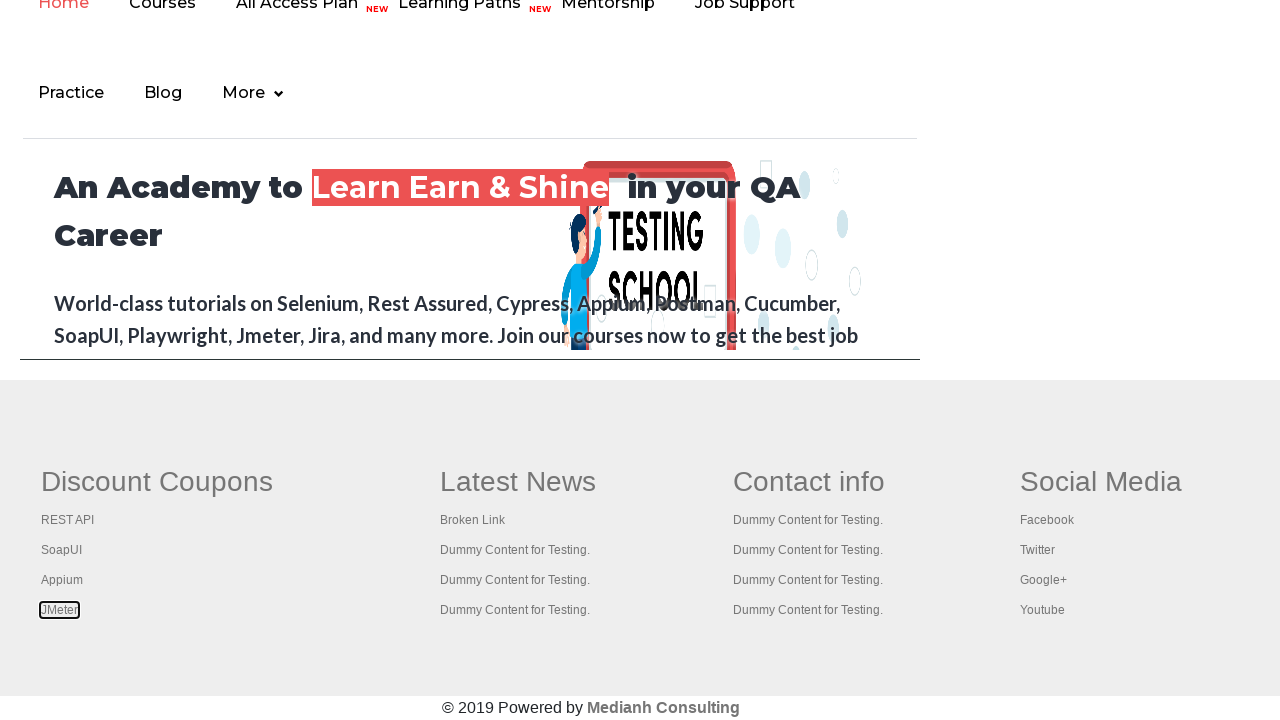

Verified opened page loaded with domcontentloaded state
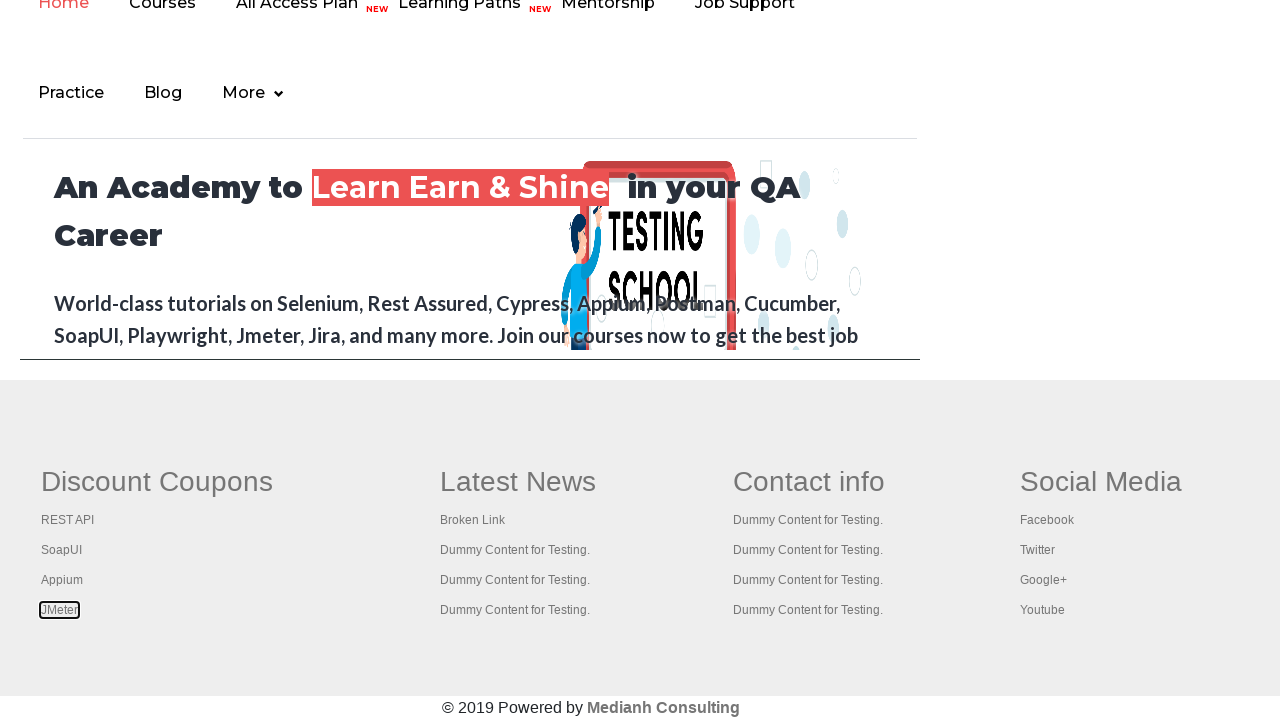

Brought opened page to front
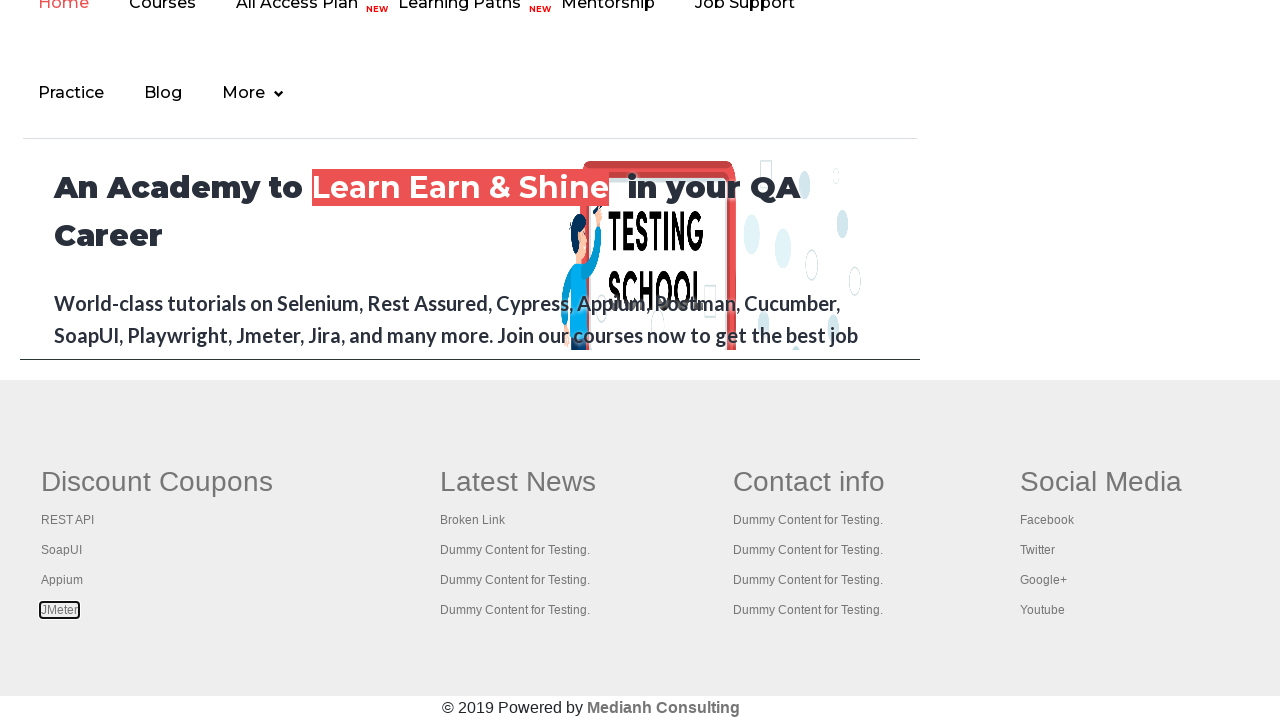

Verified opened page loaded with domcontentloaded state
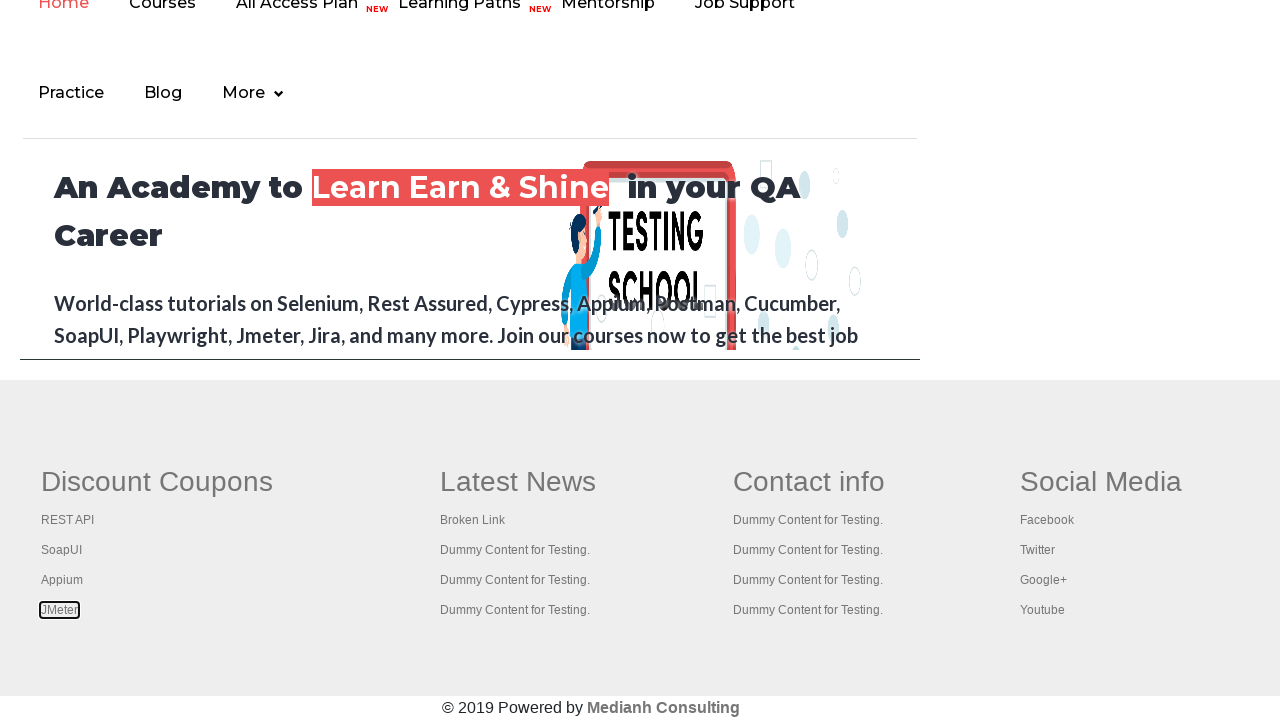

Brought opened page to front
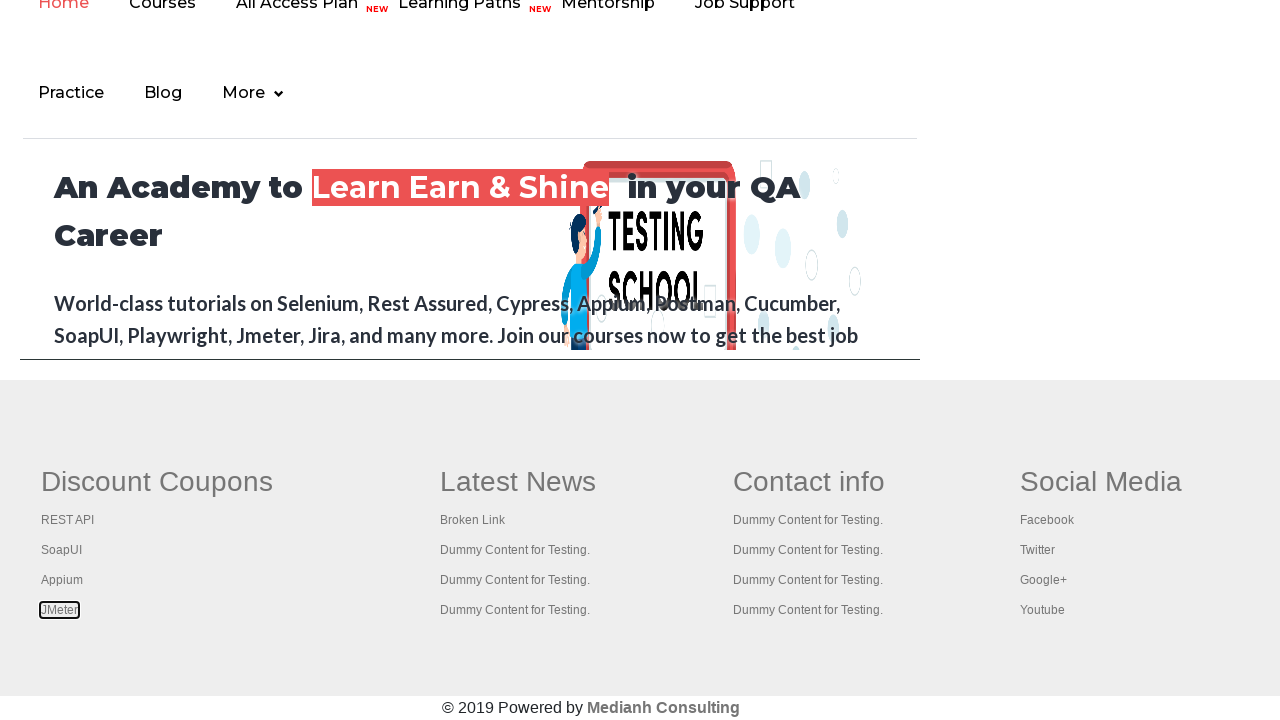

Verified opened page loaded with domcontentloaded state
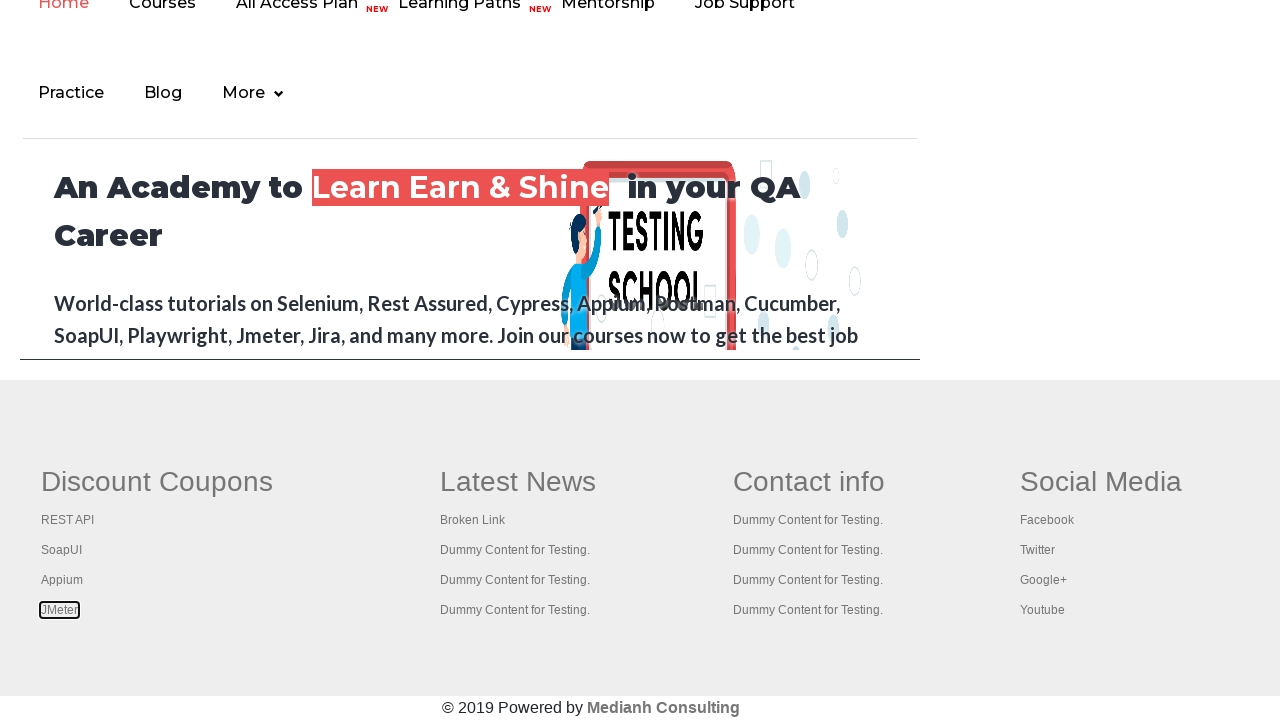

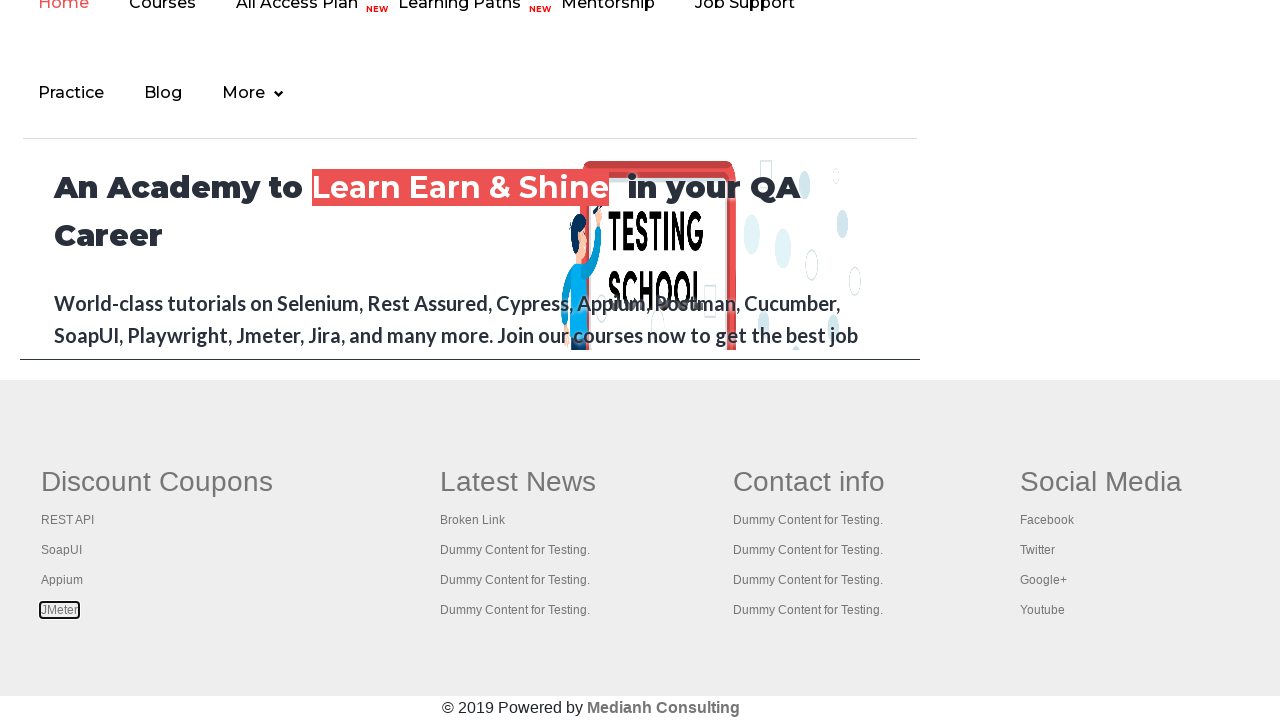